Tests drag and drop functionality by dragging an element to a target area

Starting URL: https://bonigarcia.dev/selenium-webdriver-java/drag-and-drop.html

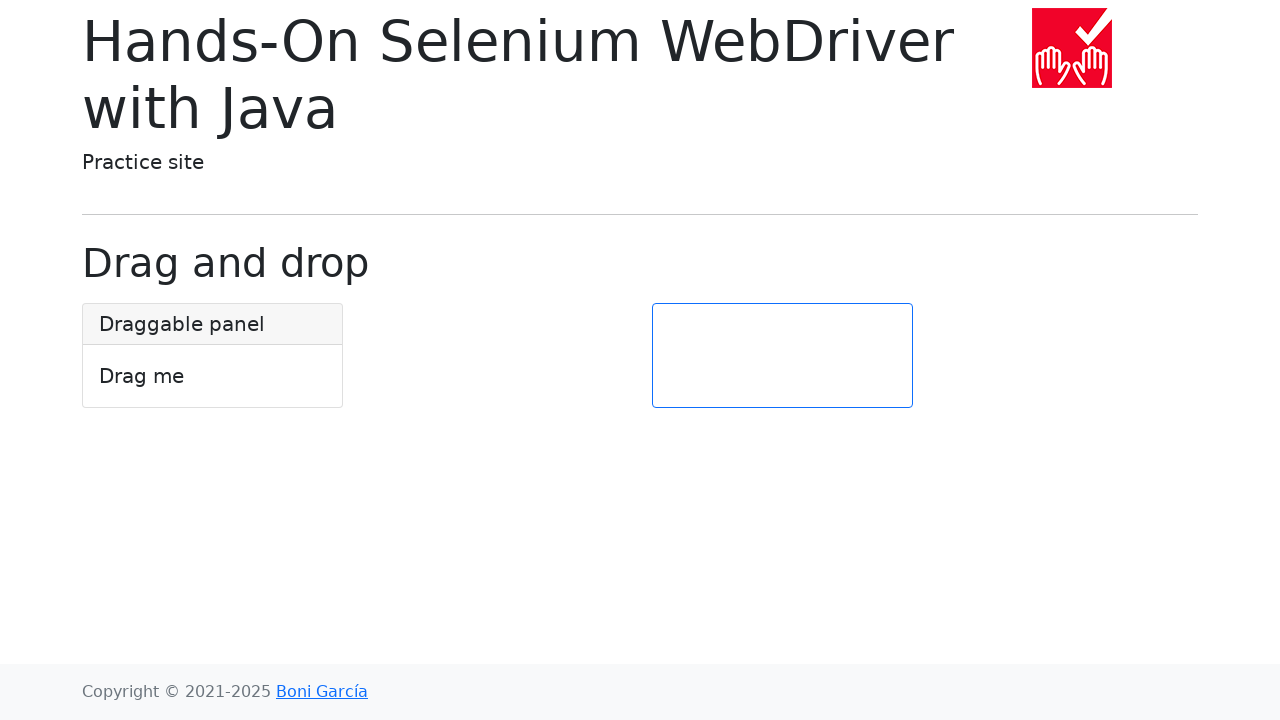

Navigated to drag and drop test page
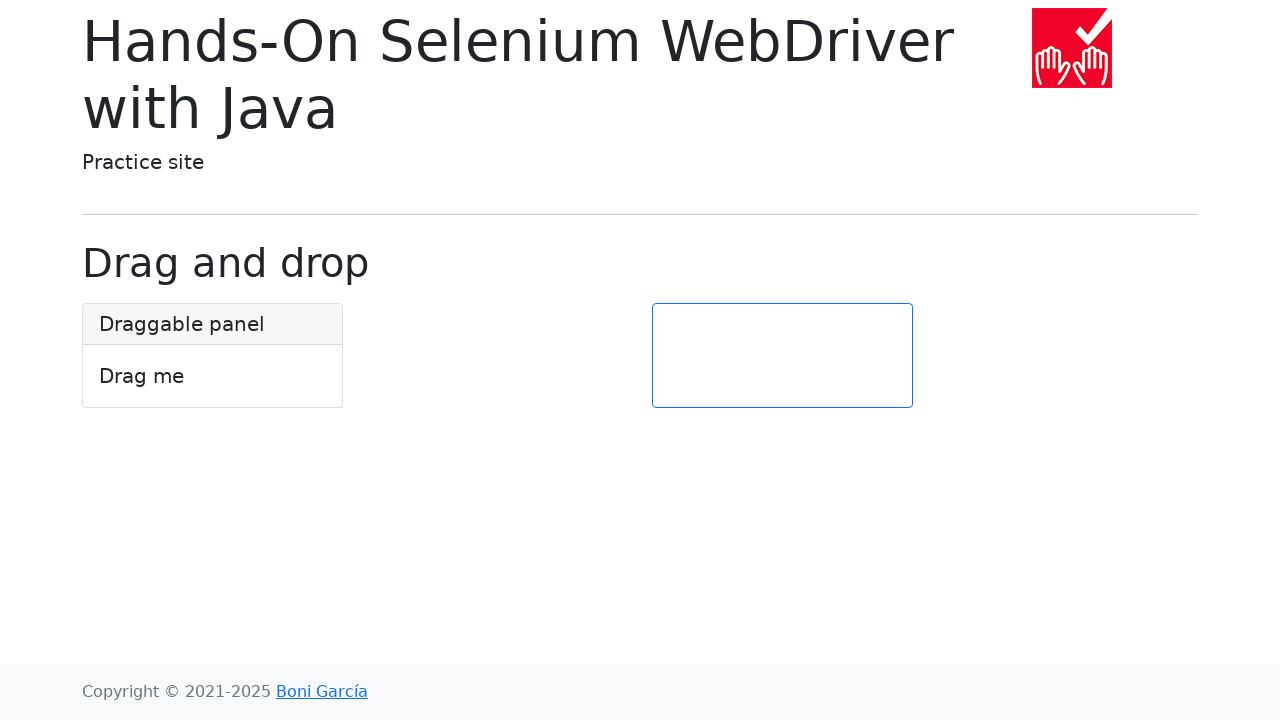

Located draggable element
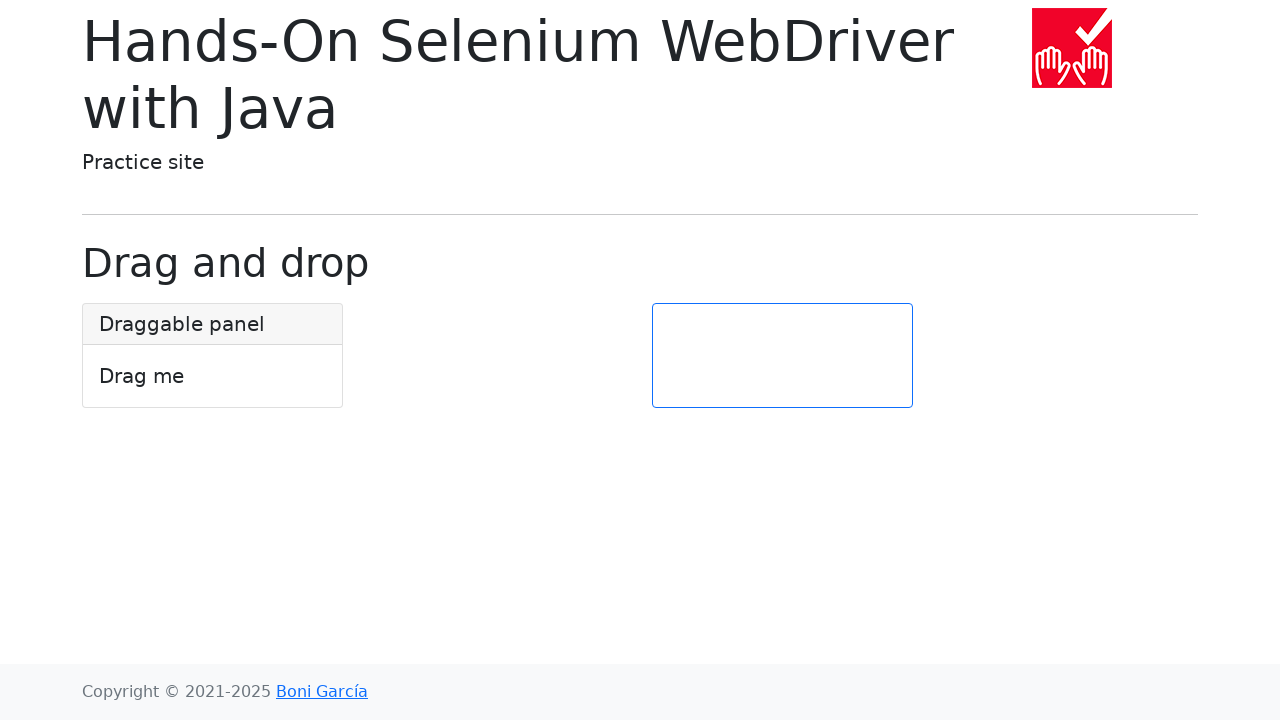

Located target drop area
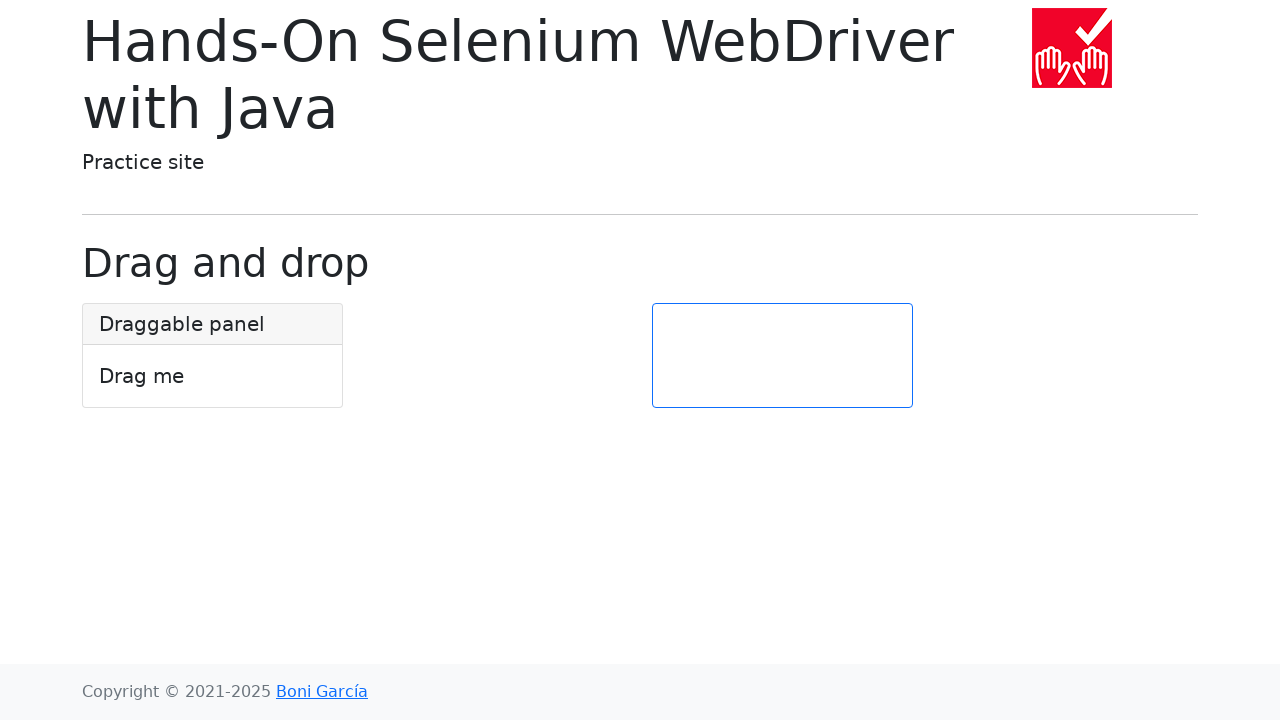

Dragged element to target area at (782, 356)
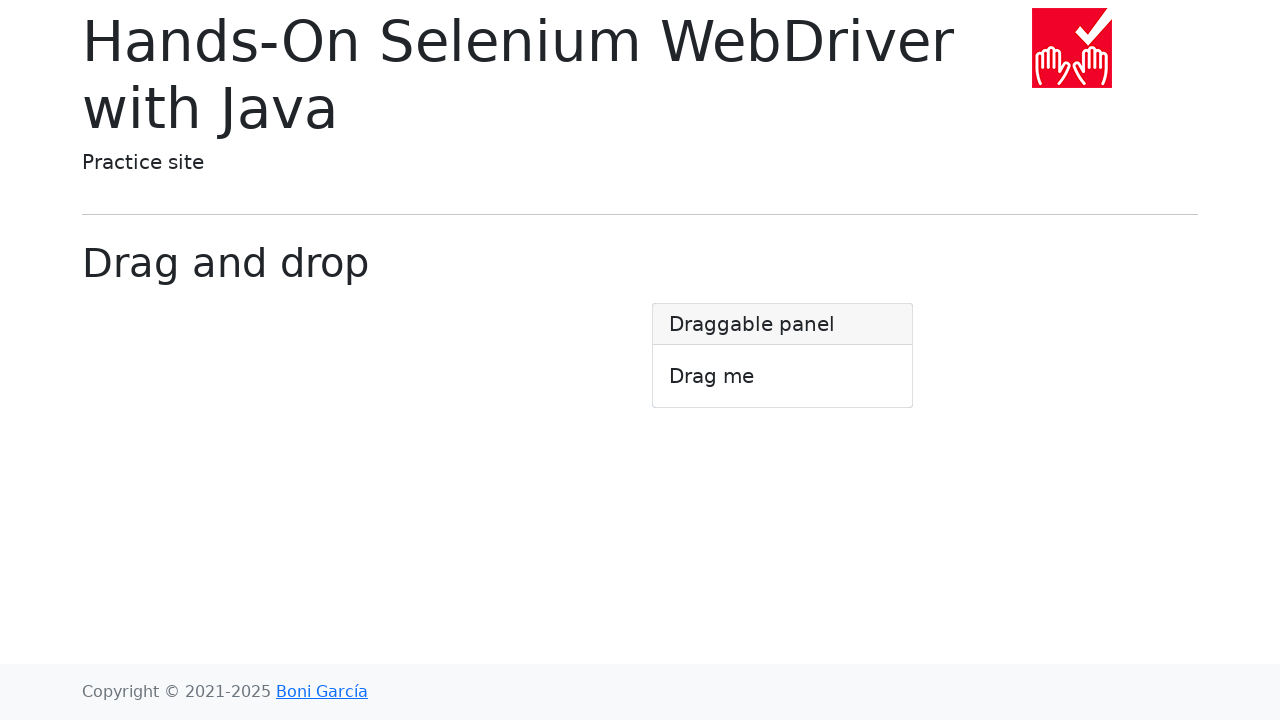

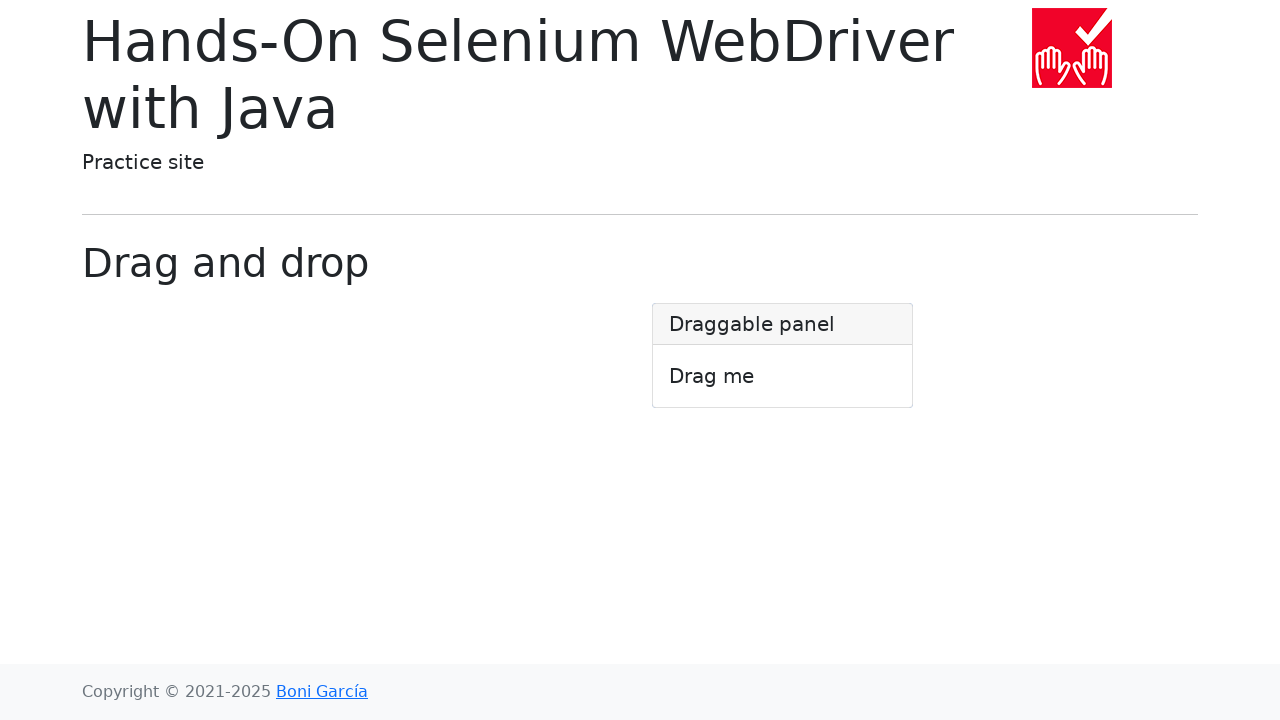